Tests a wait scenario by clicking a verify button and checking for a successful message after the page loads

Starting URL: http://suninjuly.github.io/wait1.html

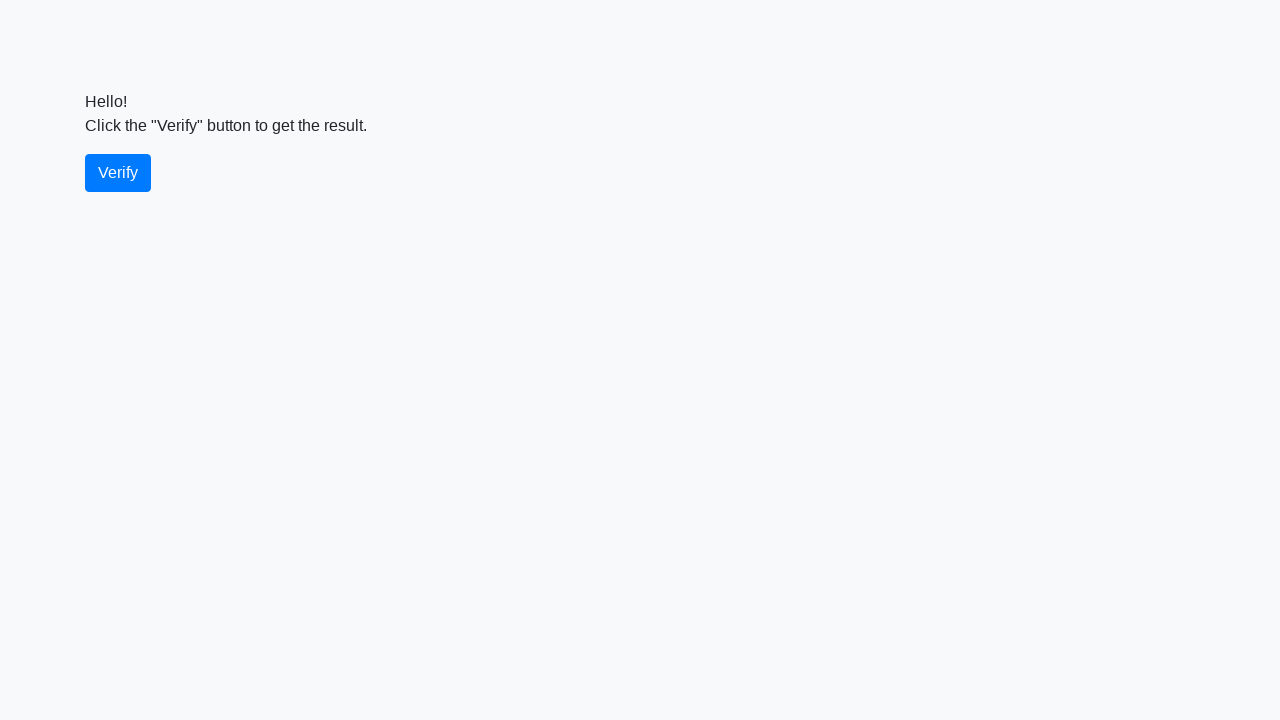

Waited for verify button to be available
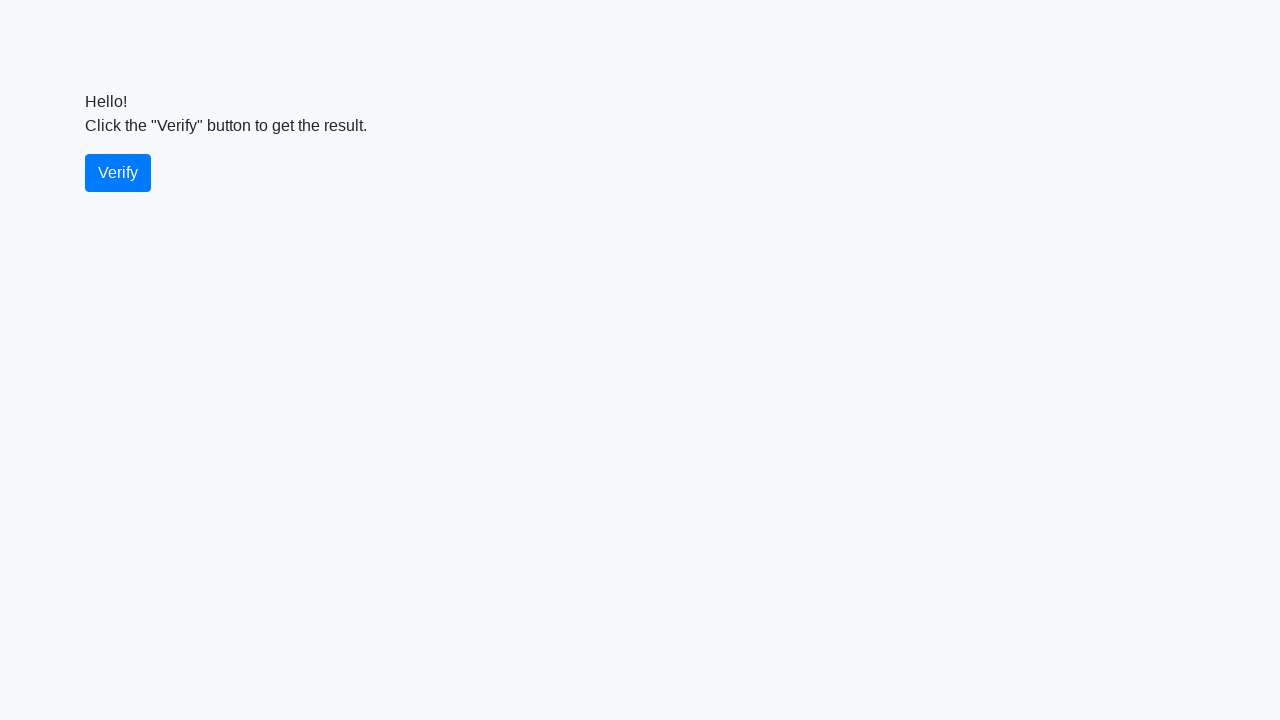

Clicked the verify button at (118, 173) on #verify
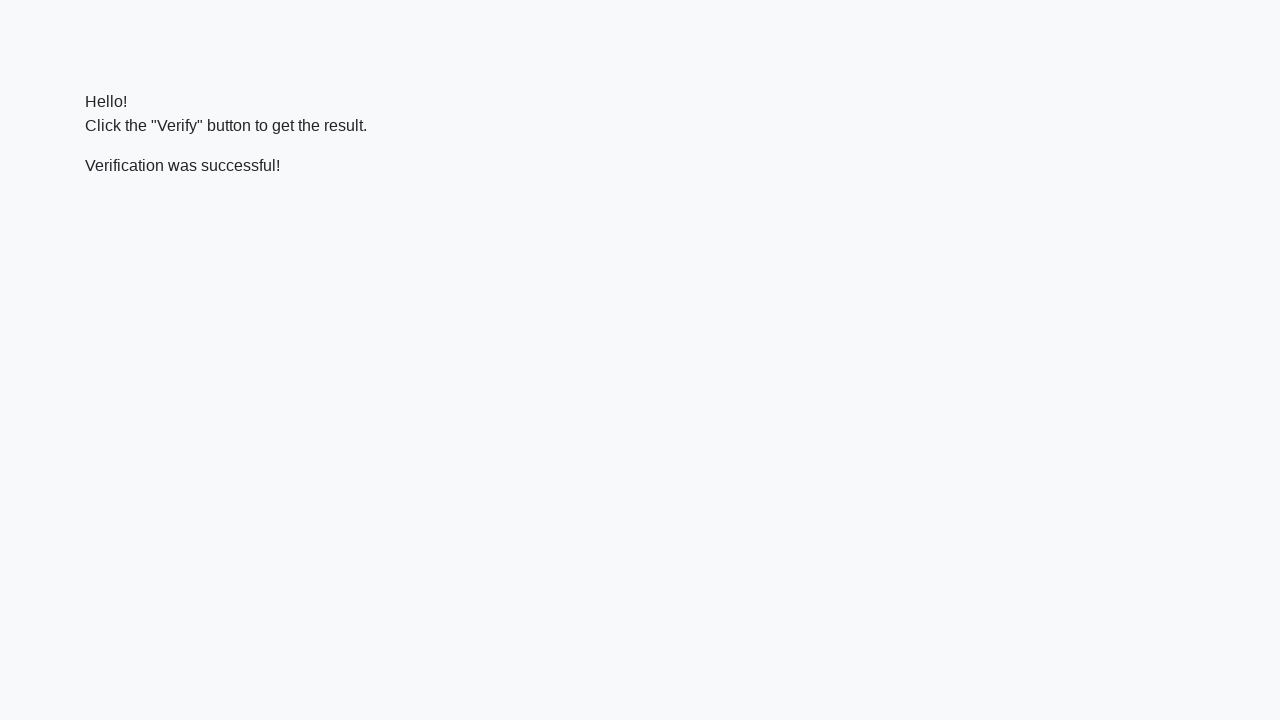

Waited for verification message to appear
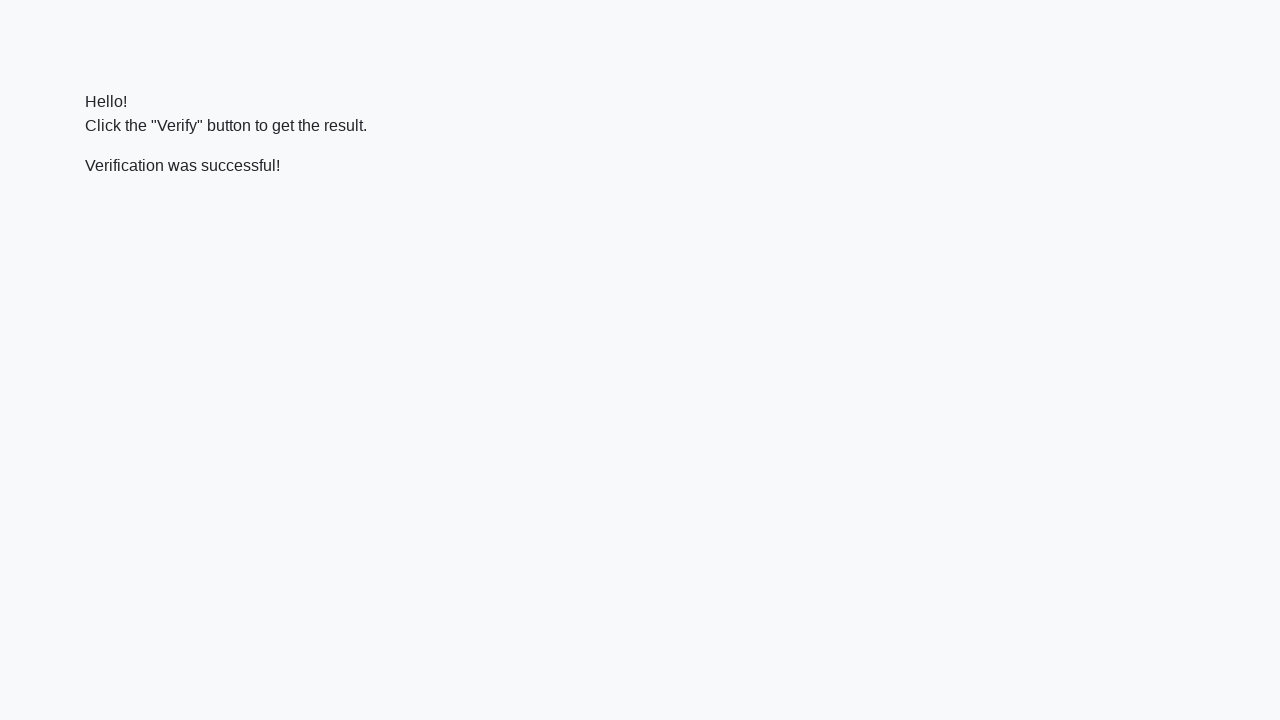

Located the verification message element
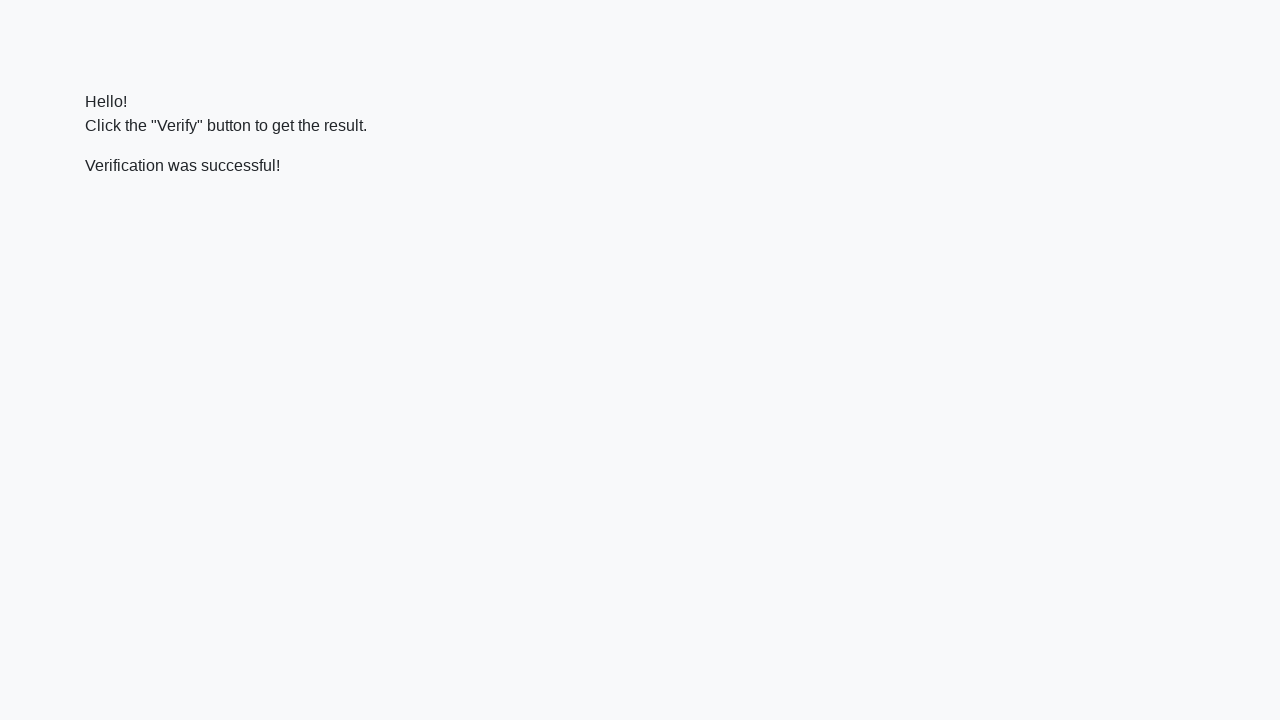

Verified that the message contains 'successful'
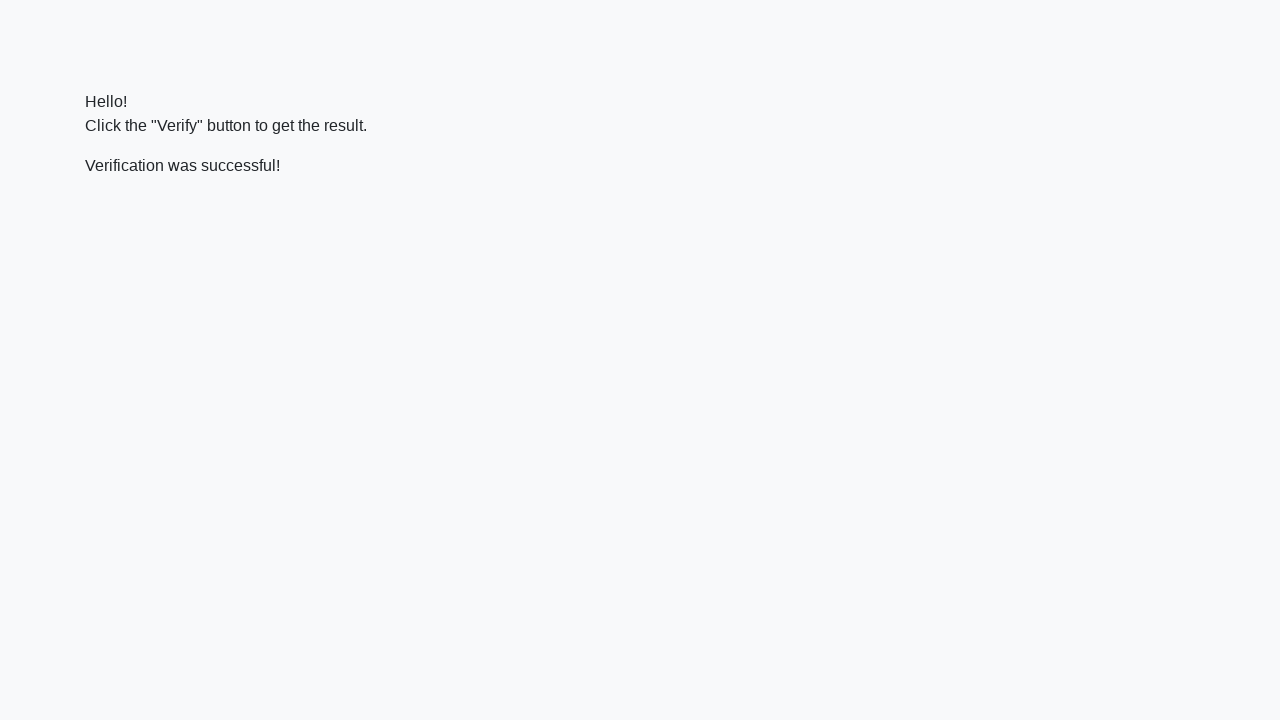

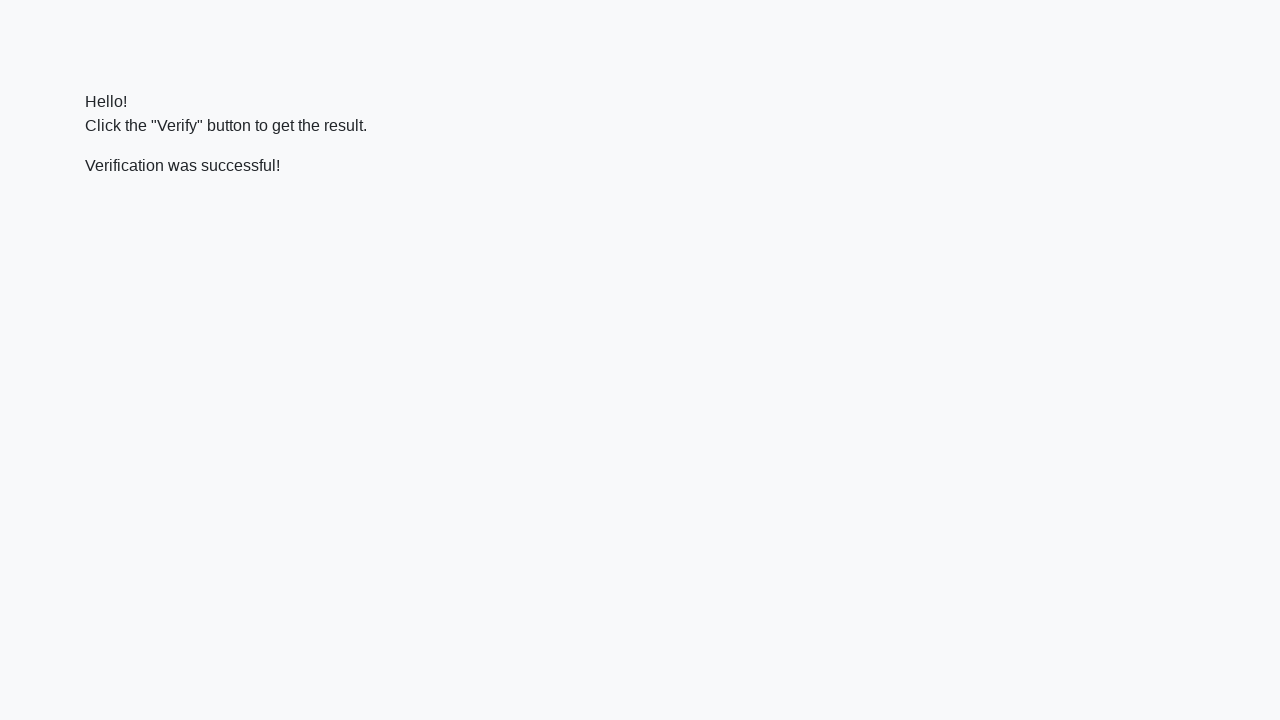